Tests that successful login with standard_user redirects to /inventory.html page

Starting URL: https://www.saucedemo.com/

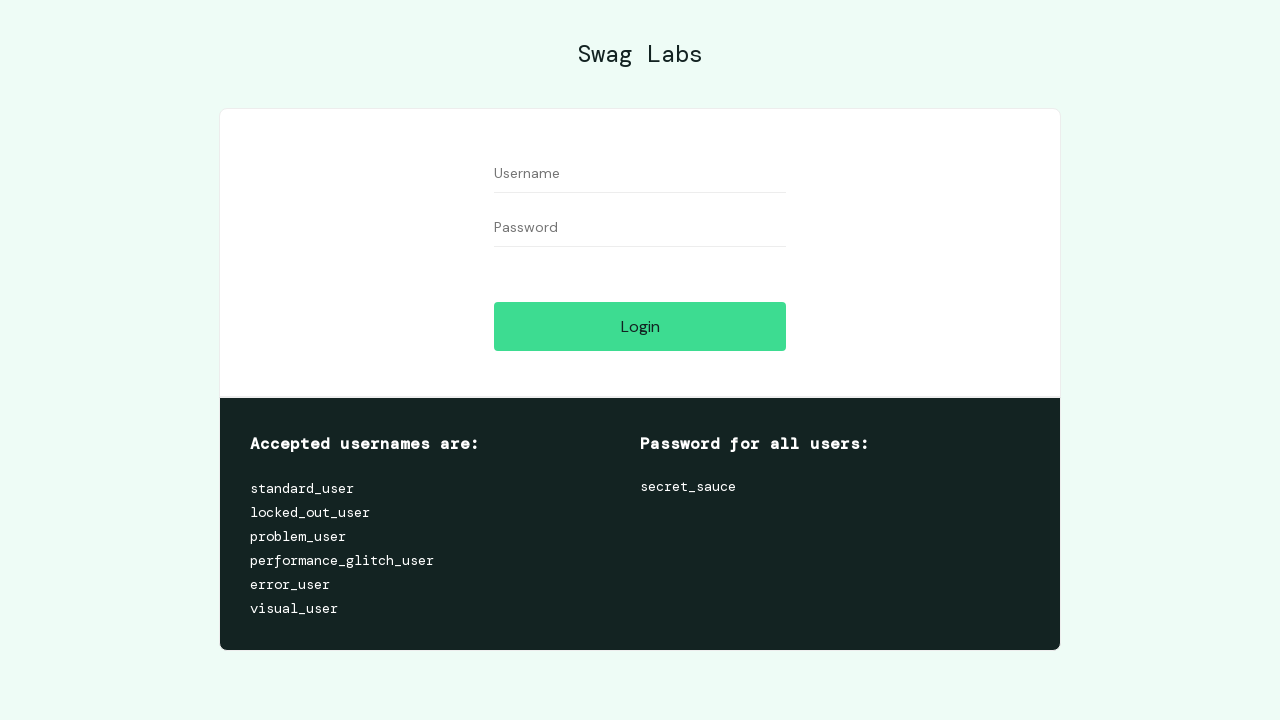

Filled username field with 'standard_user' on #user-name
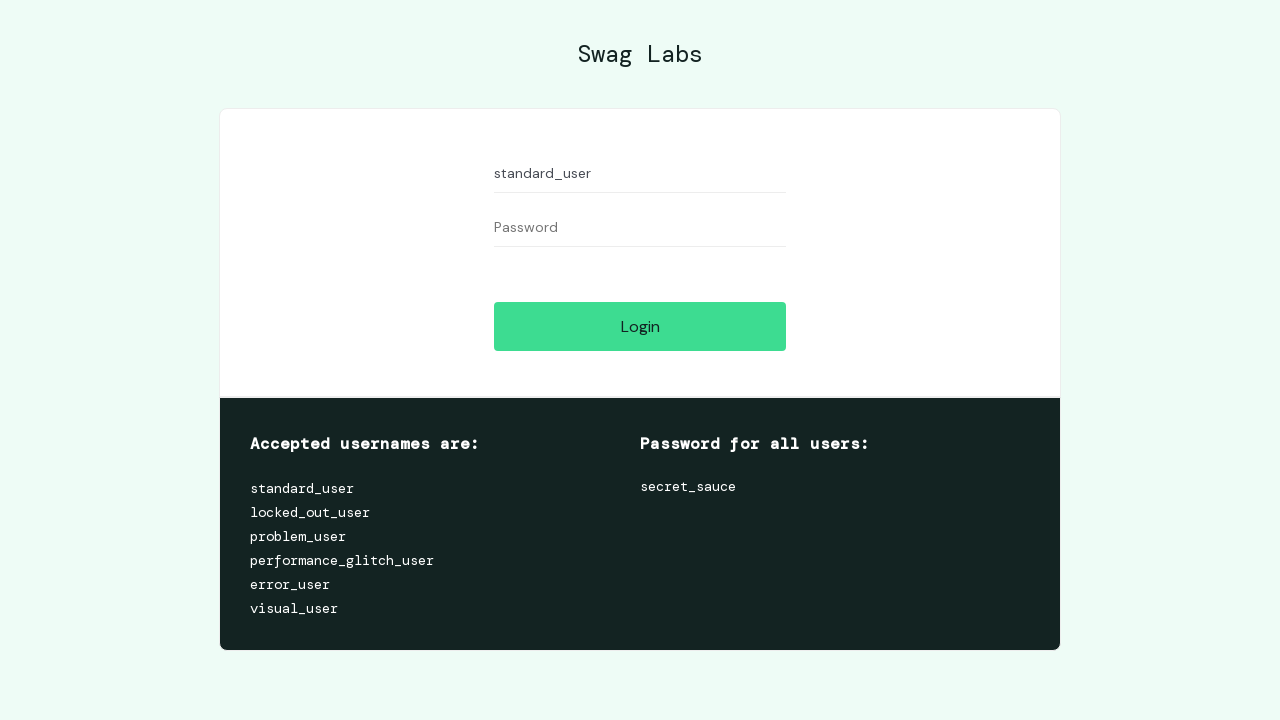

Filled password field with 'secret_sauce' on #password
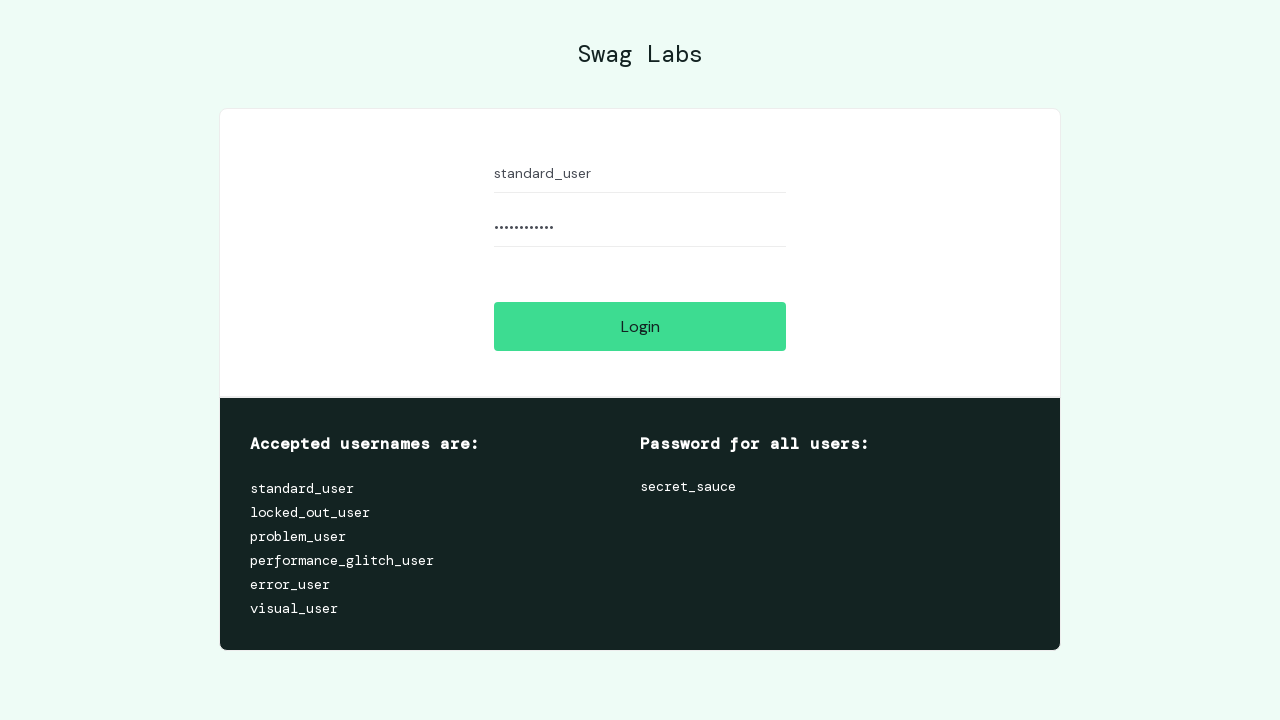

Clicked login button at (640, 326) on #login-button
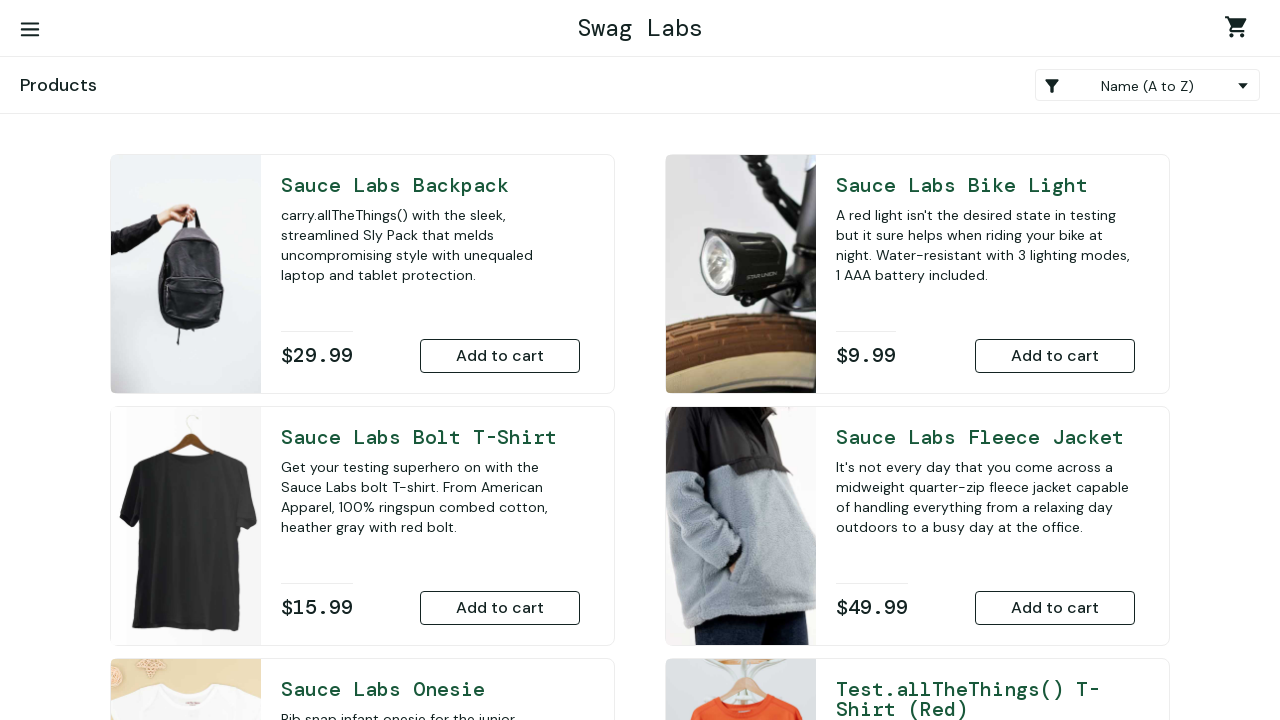

Successfully logged in and redirected to inventory.html page
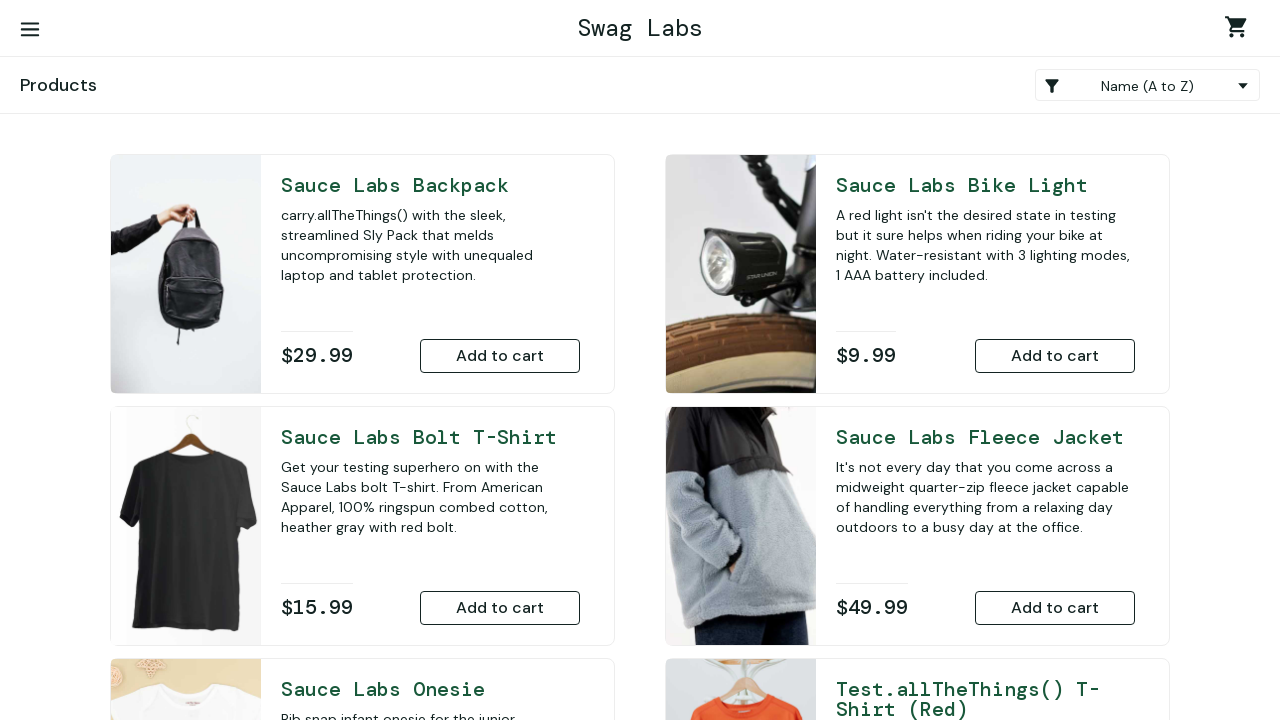

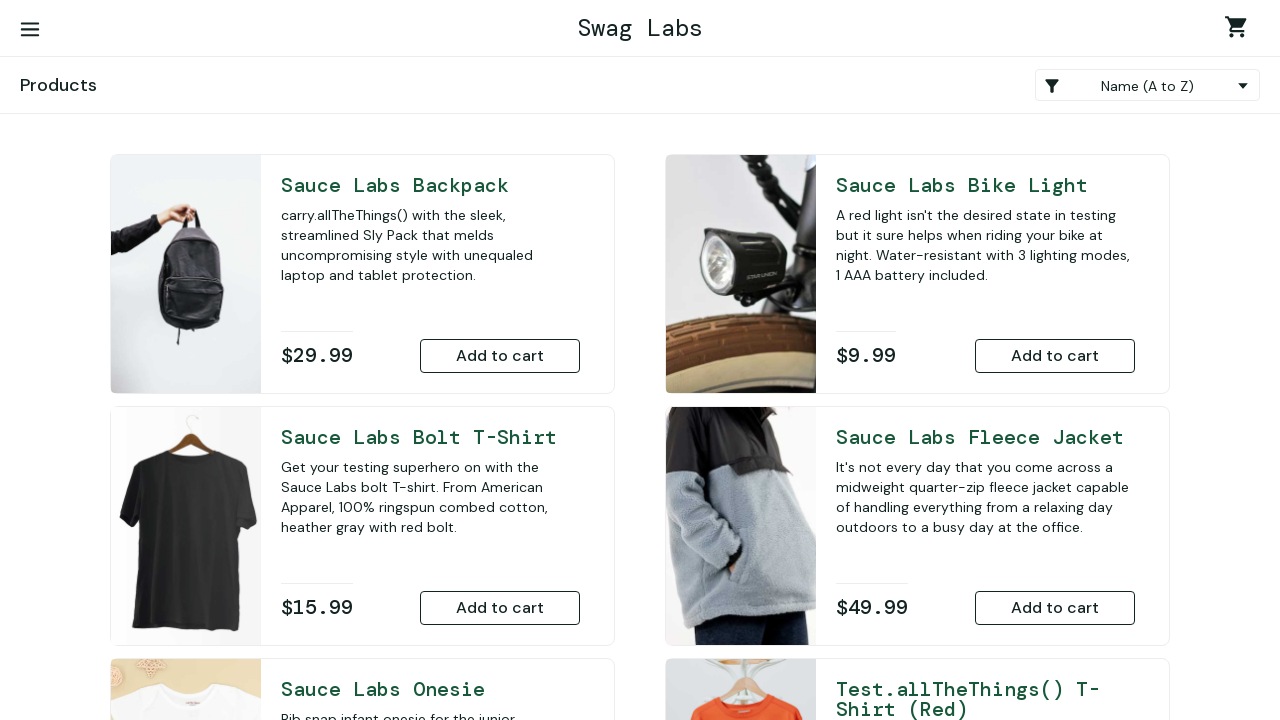